Tests table navigation by iterating through table headers to find the Price column and filtering rows to locate the Rice product row.

Starting URL: https://rahulshettyacademy.com/seleniumPractise/#/offers

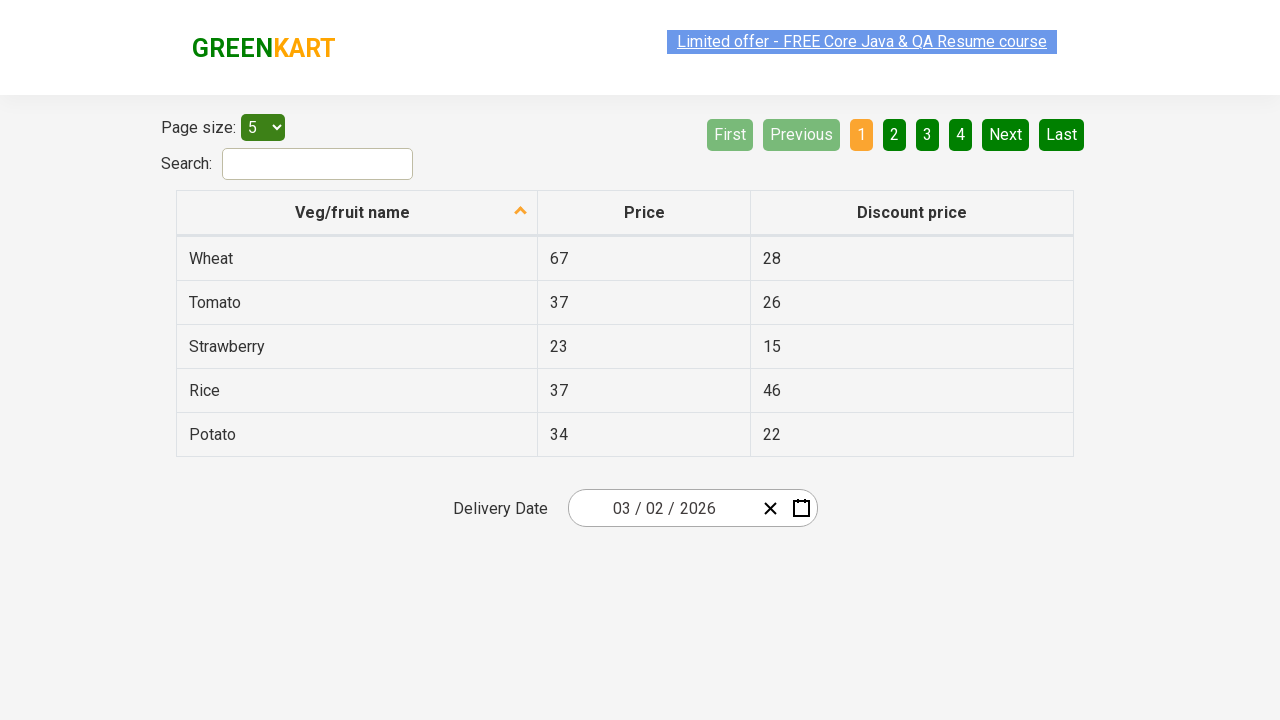

Waited for table headers to load
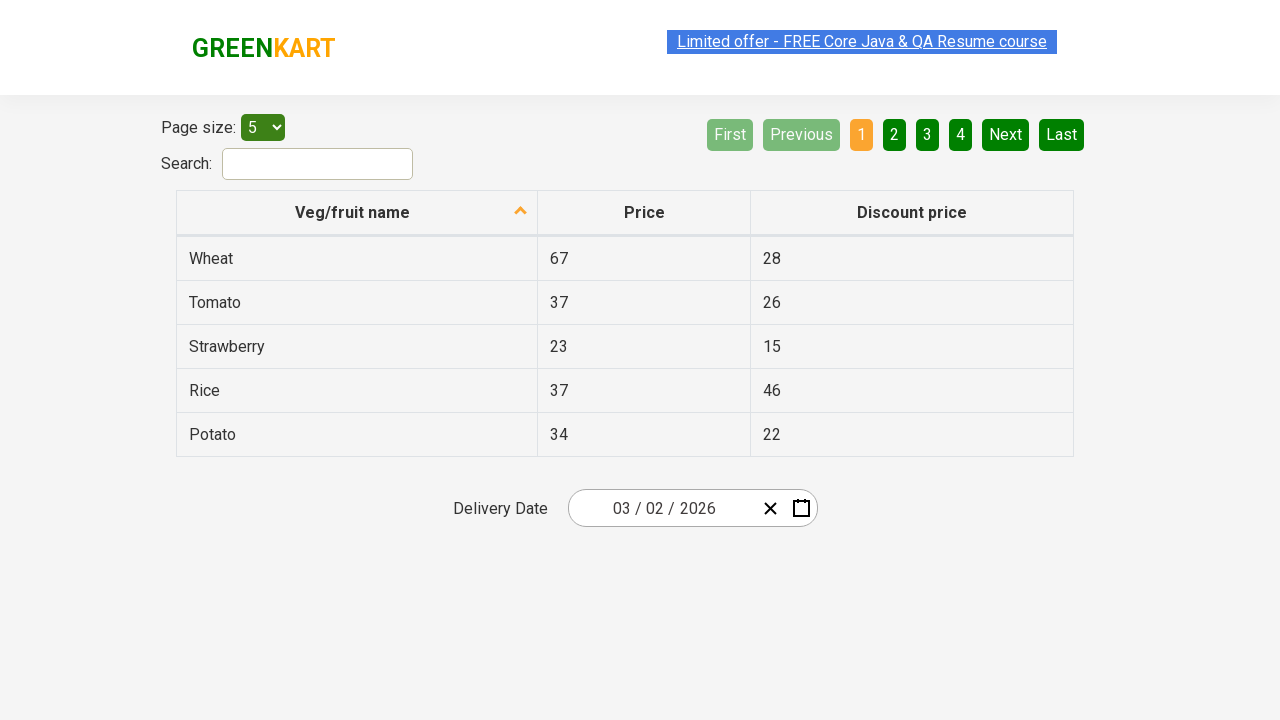

Found Price column at index 1
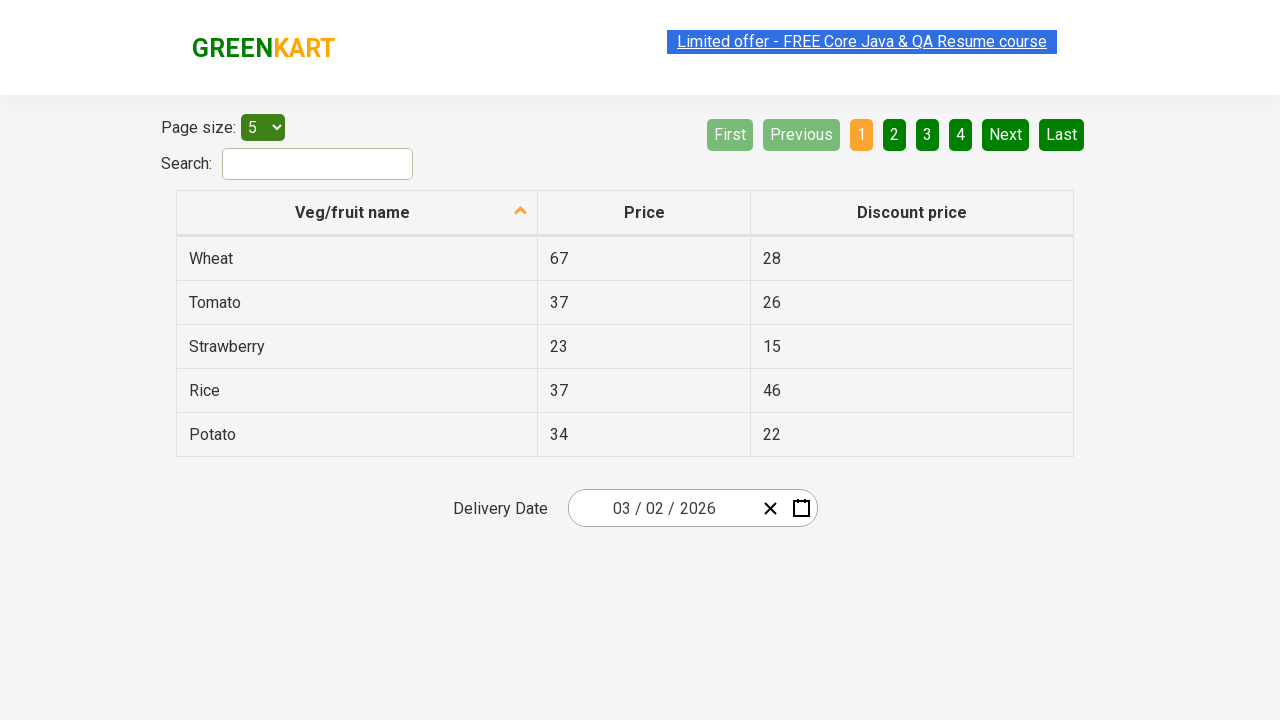

Located Rice product row in table
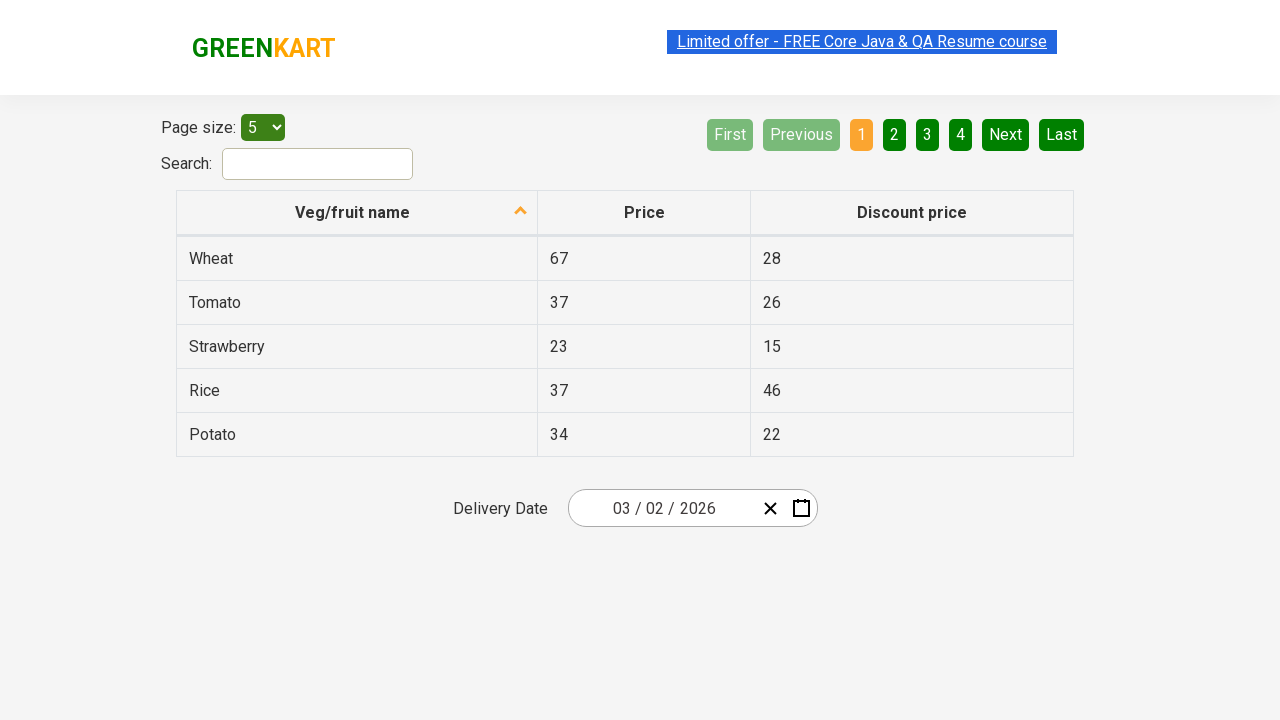

Verified Rice row is visible in the table
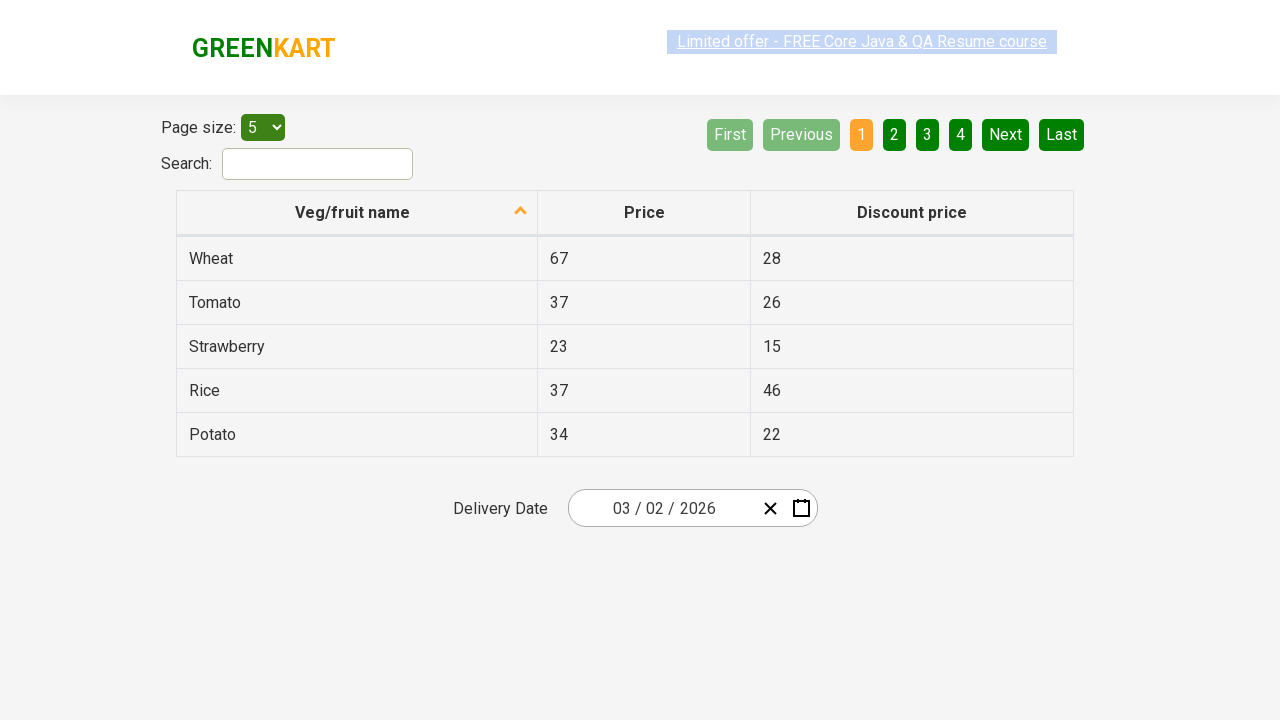

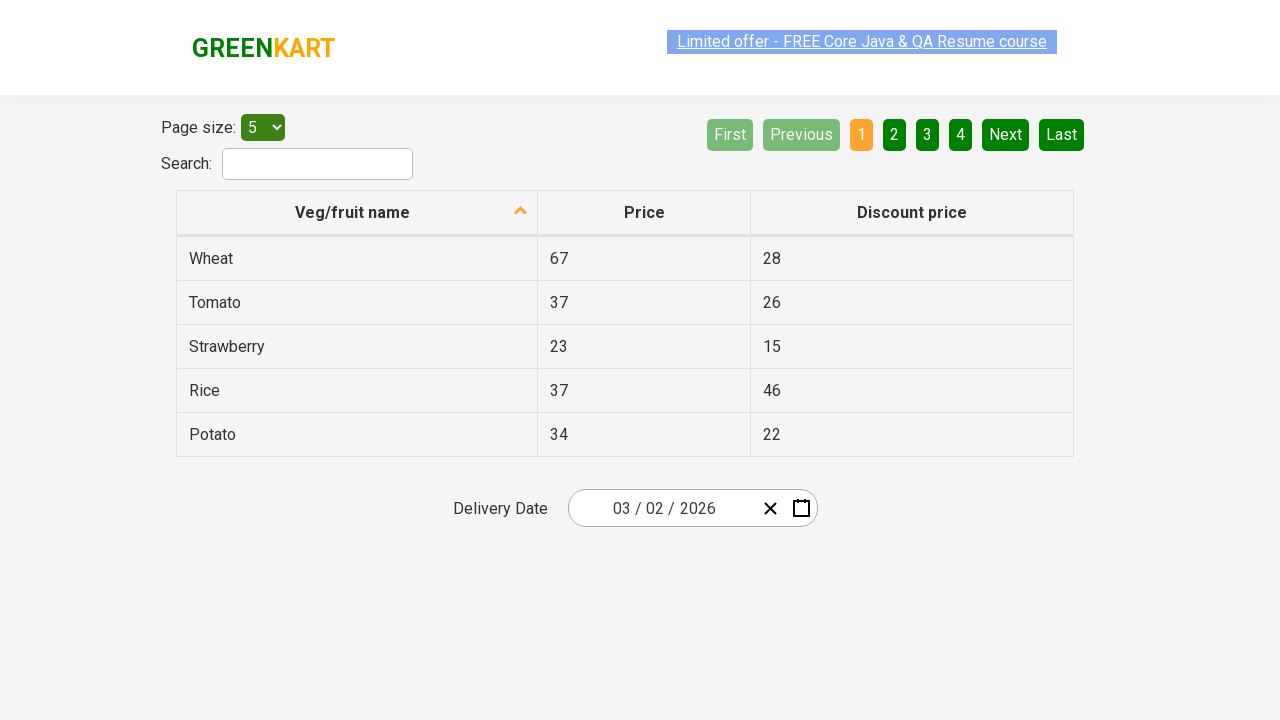